Tests hover functionality by moving mouse over an image element and verifying that hidden text becomes visible

Starting URL: https://practice.cydeo.com/hovers

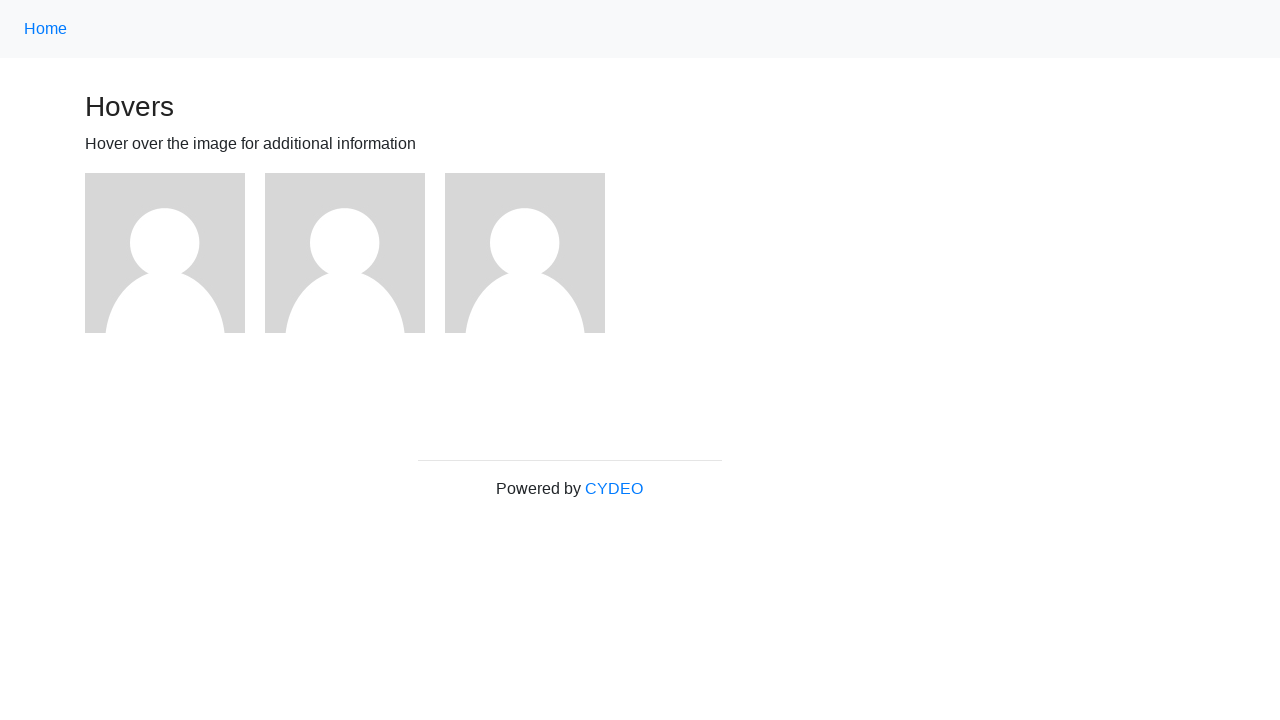

Located the first image figure element
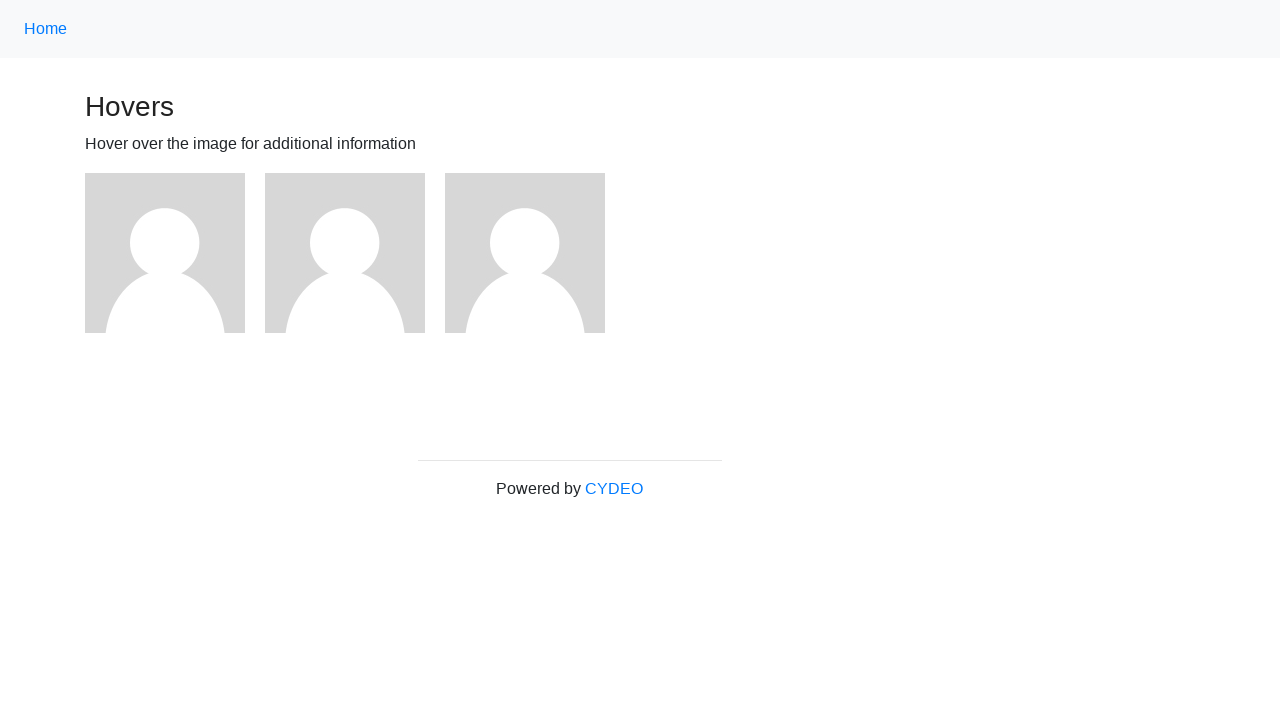

Hovered over the first image element at (175, 253) on xpath=//div[@class='figure'][1]
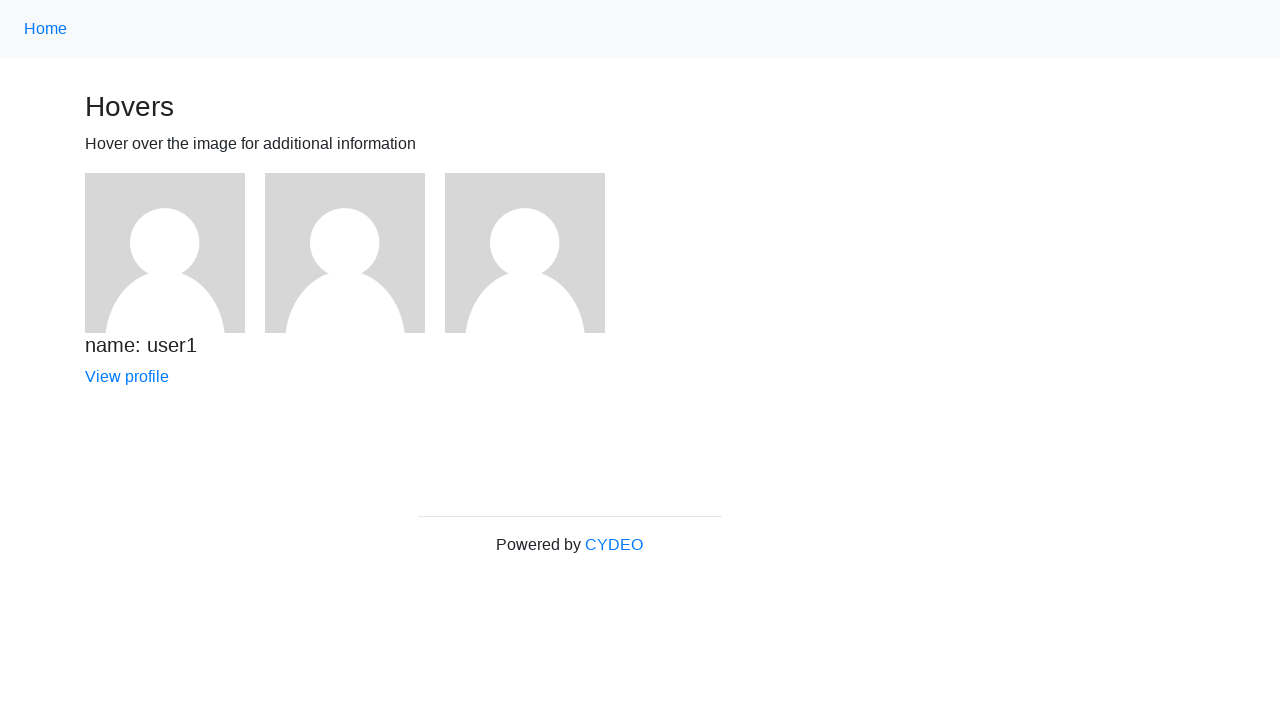

Hidden text 'name: user1' became visible after hover
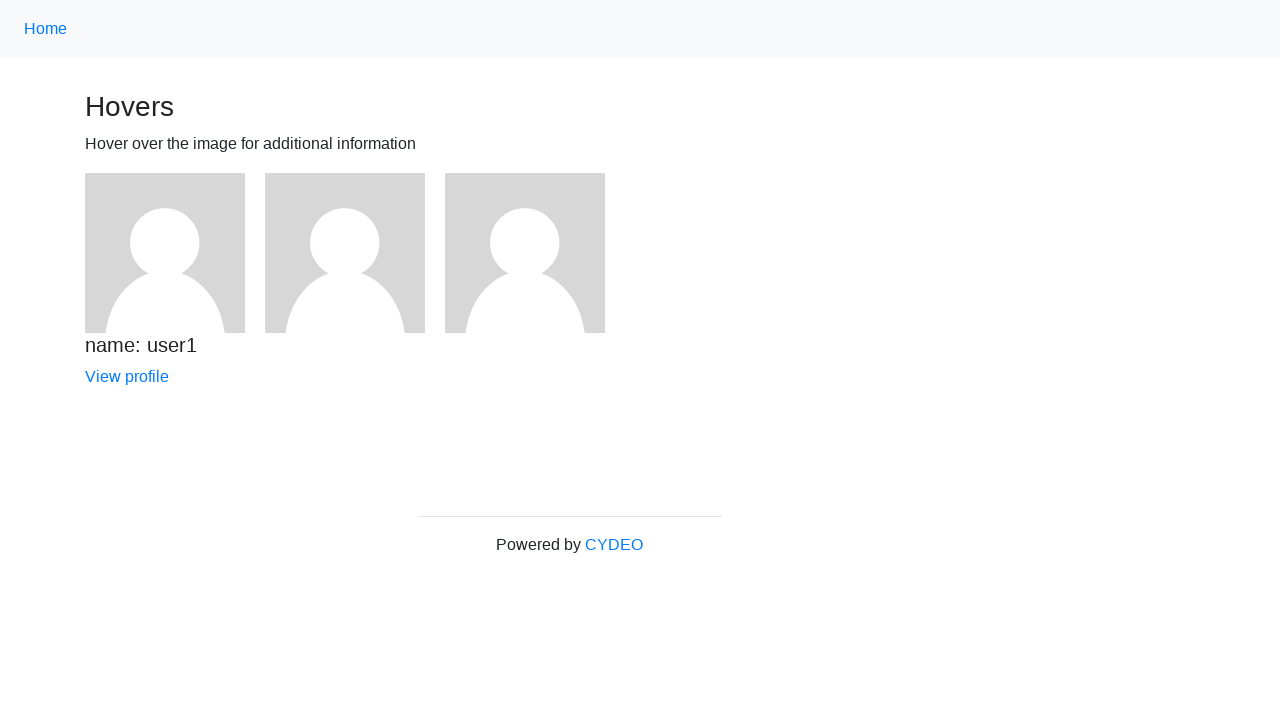

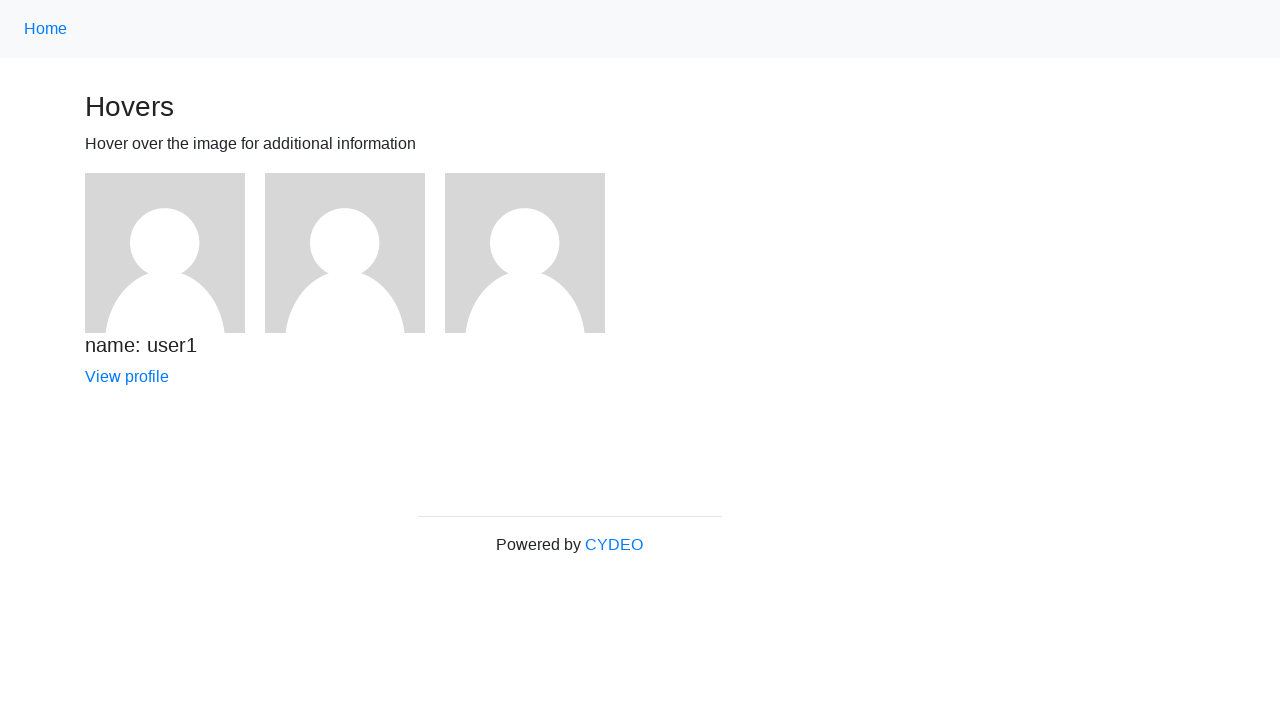